Tests clicking a button with a dynamic ID on the UI Testing Playground site, then clicking elsewhere in the container, repeating this action multiple times to verify the button can be reliably located despite its changing ID.

Starting URL: http://uitestingplayground.com/dynamicid/

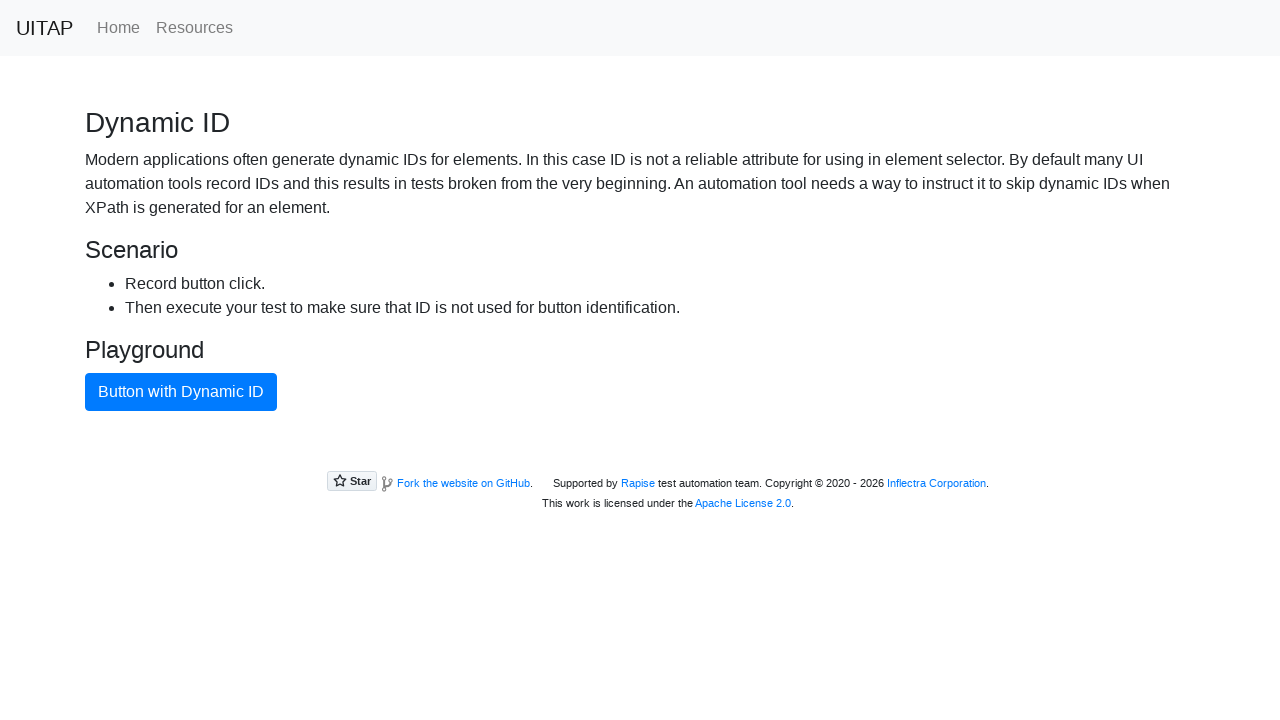

Clicked the blue primary button with dynamic ID at (181, 392) on button.btn.btn-primary
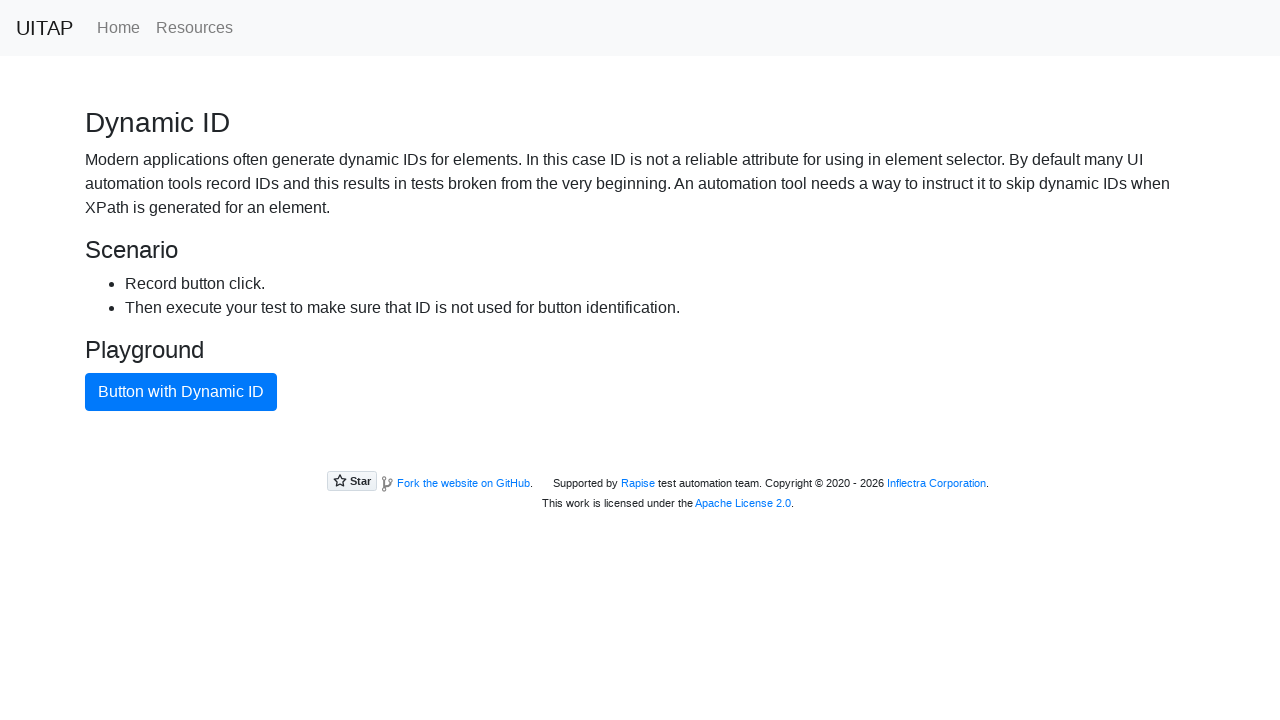

Clicked elsewhere in the container at (640, 259) on div.container
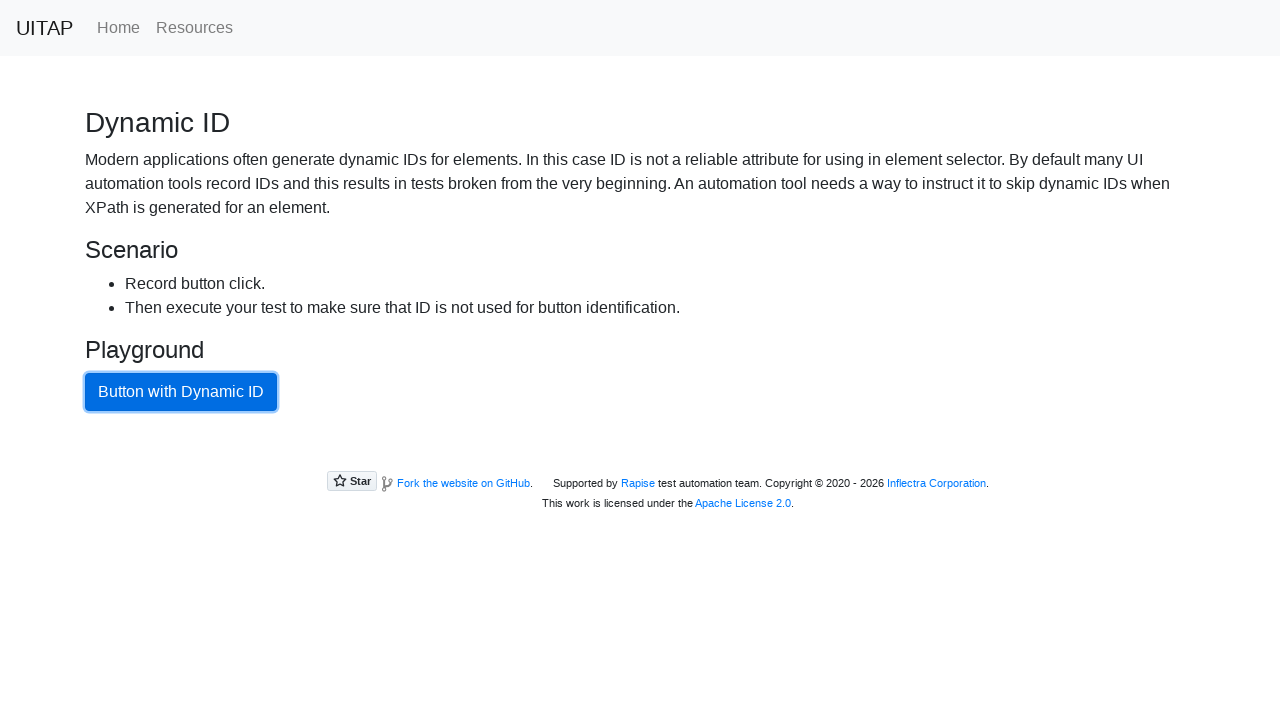

Clicked the blue primary button with dynamic ID at (181, 392) on button.btn.btn-primary
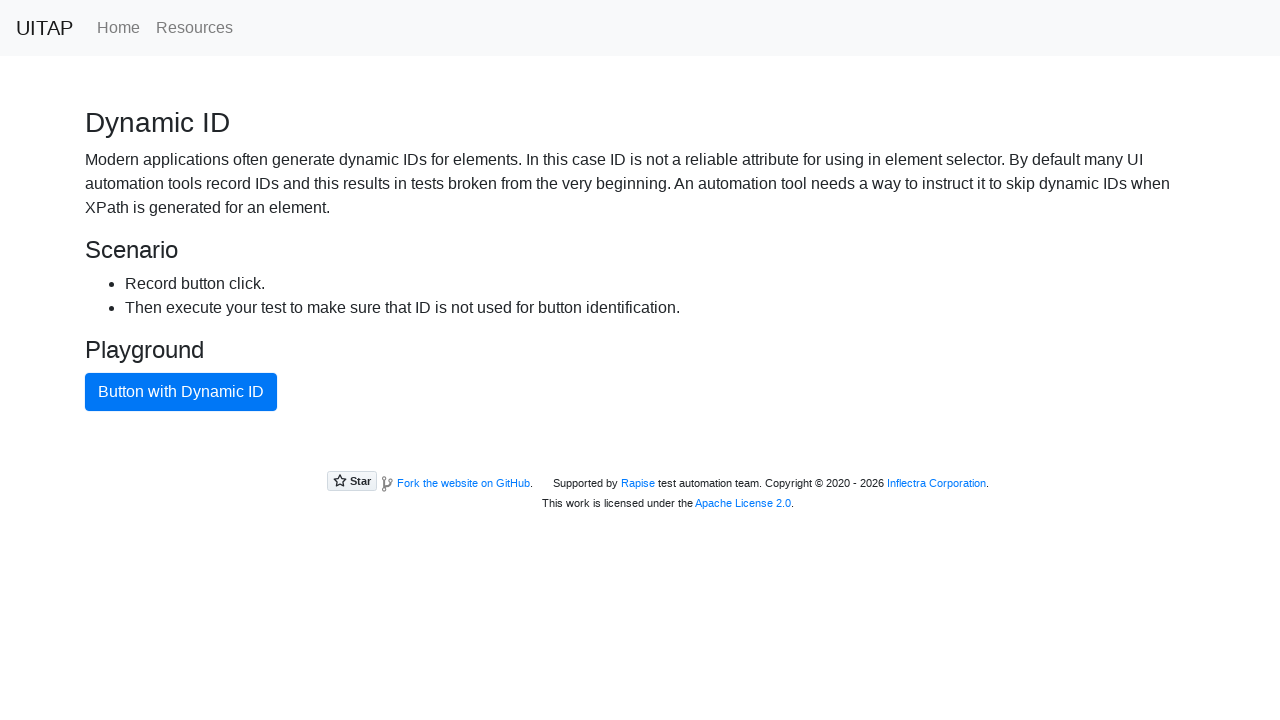

Clicked elsewhere in the container at (640, 259) on div.container
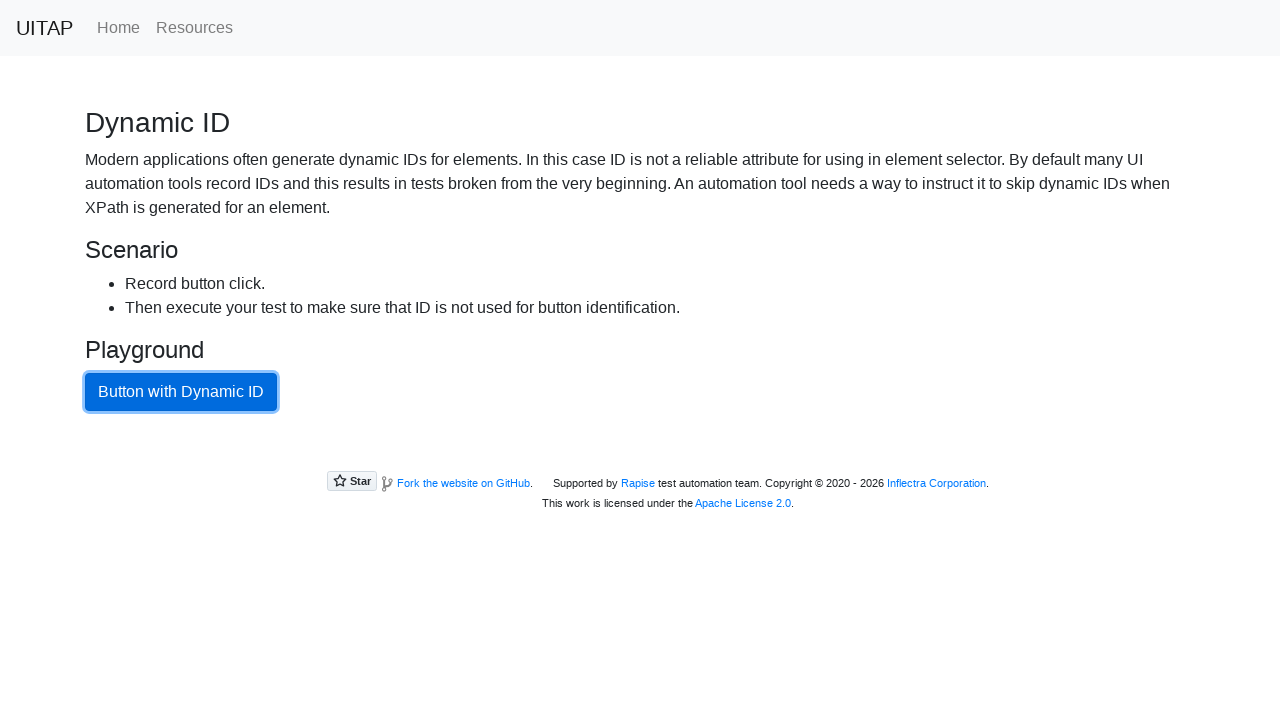

Clicked the blue primary button with dynamic ID at (181, 392) on button.btn.btn-primary
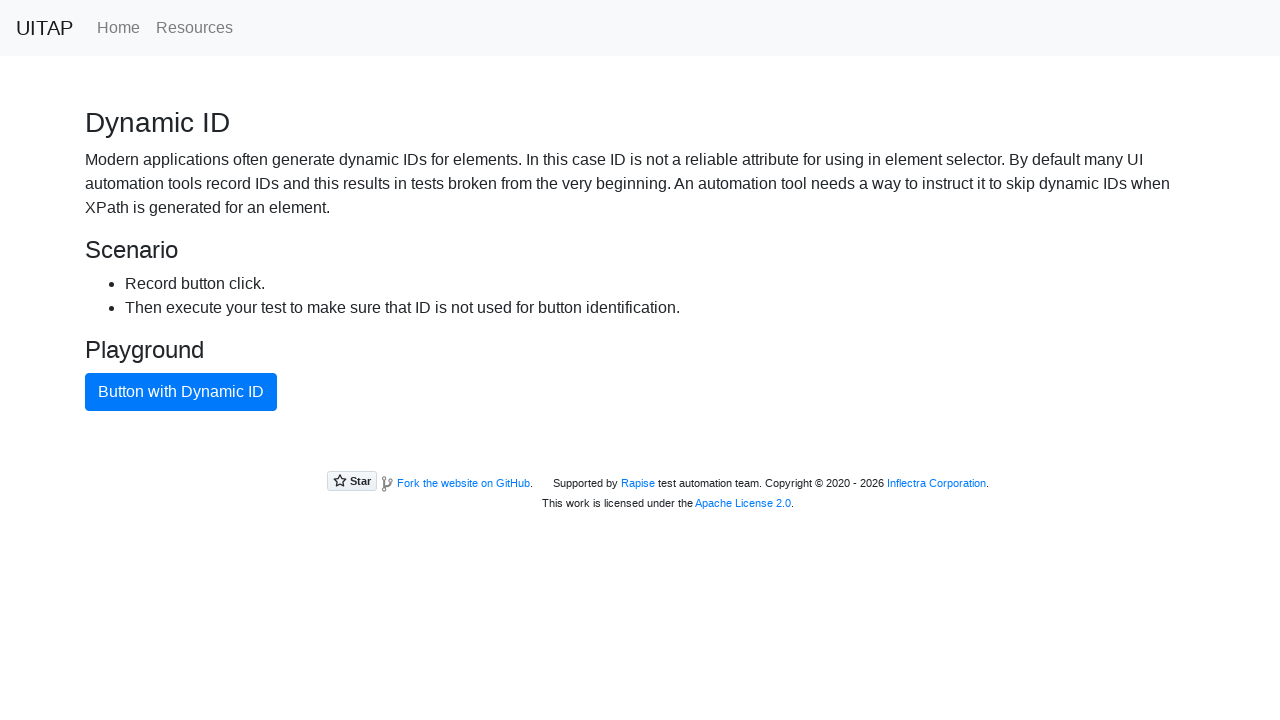

Clicked elsewhere in the container at (640, 259) on div.container
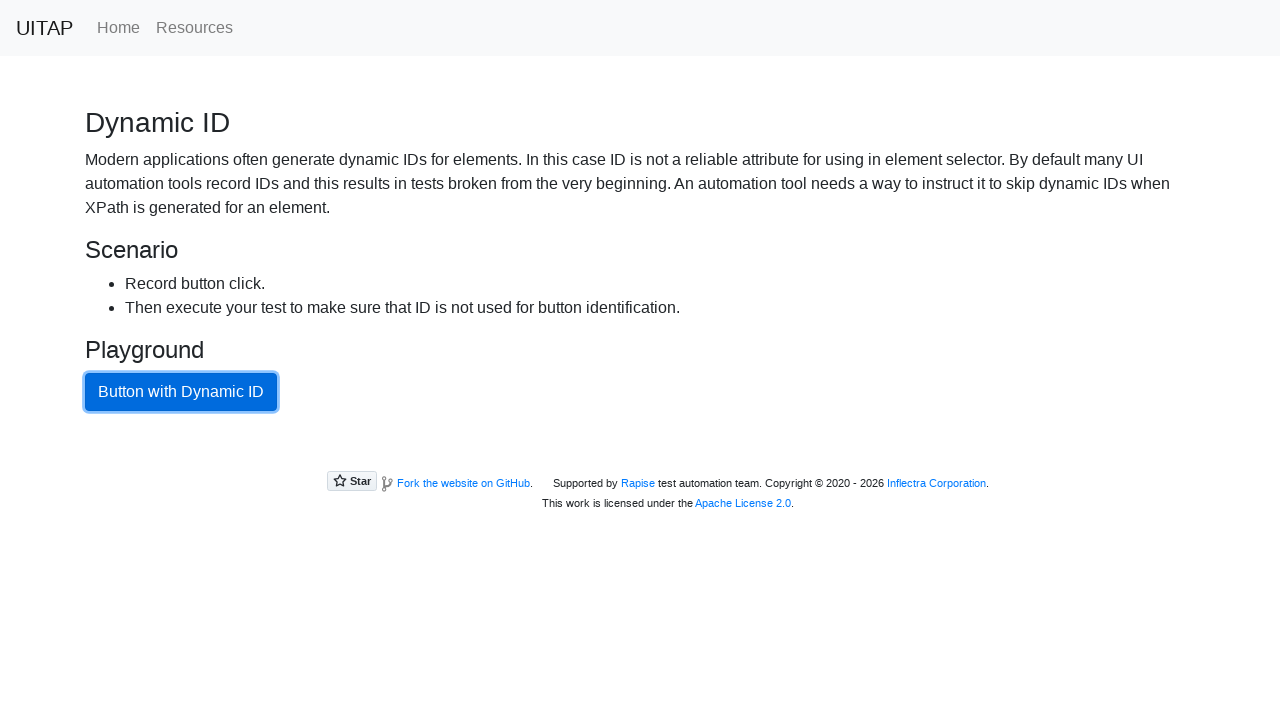

Clicked the blue primary button with dynamic ID at (181, 392) on button.btn.btn-primary
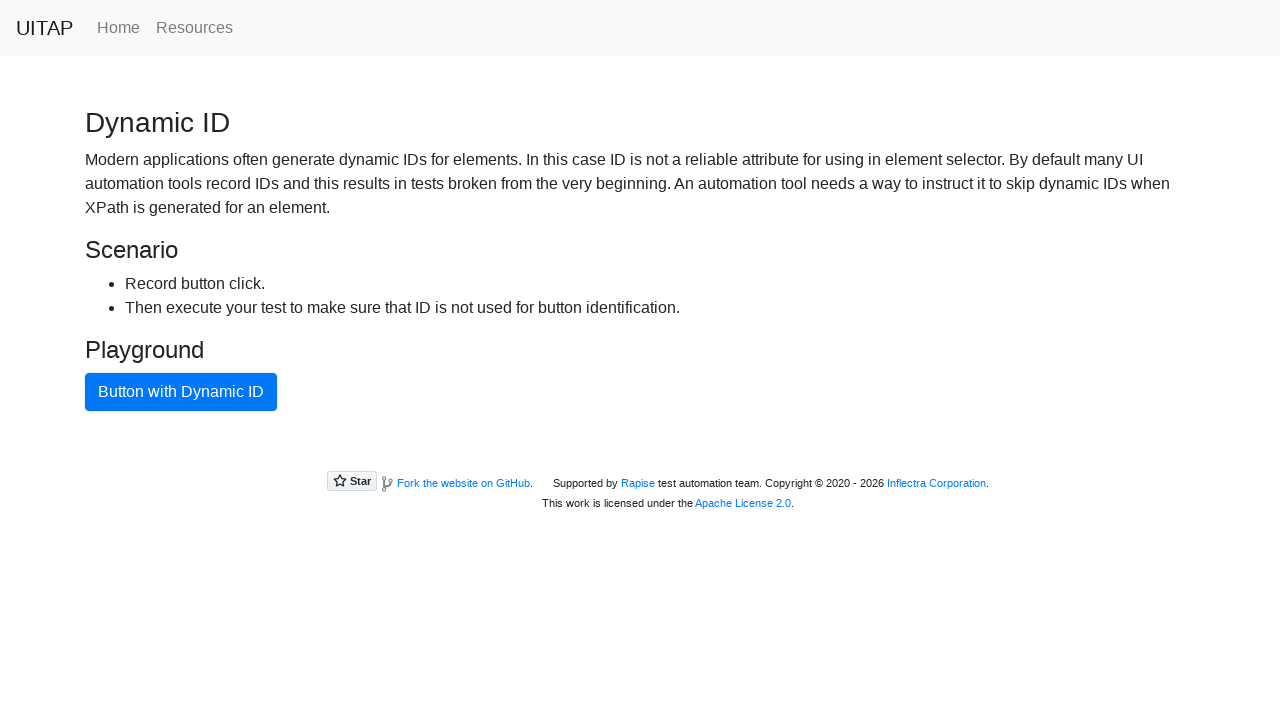

Clicked elsewhere in the container at (640, 259) on div.container
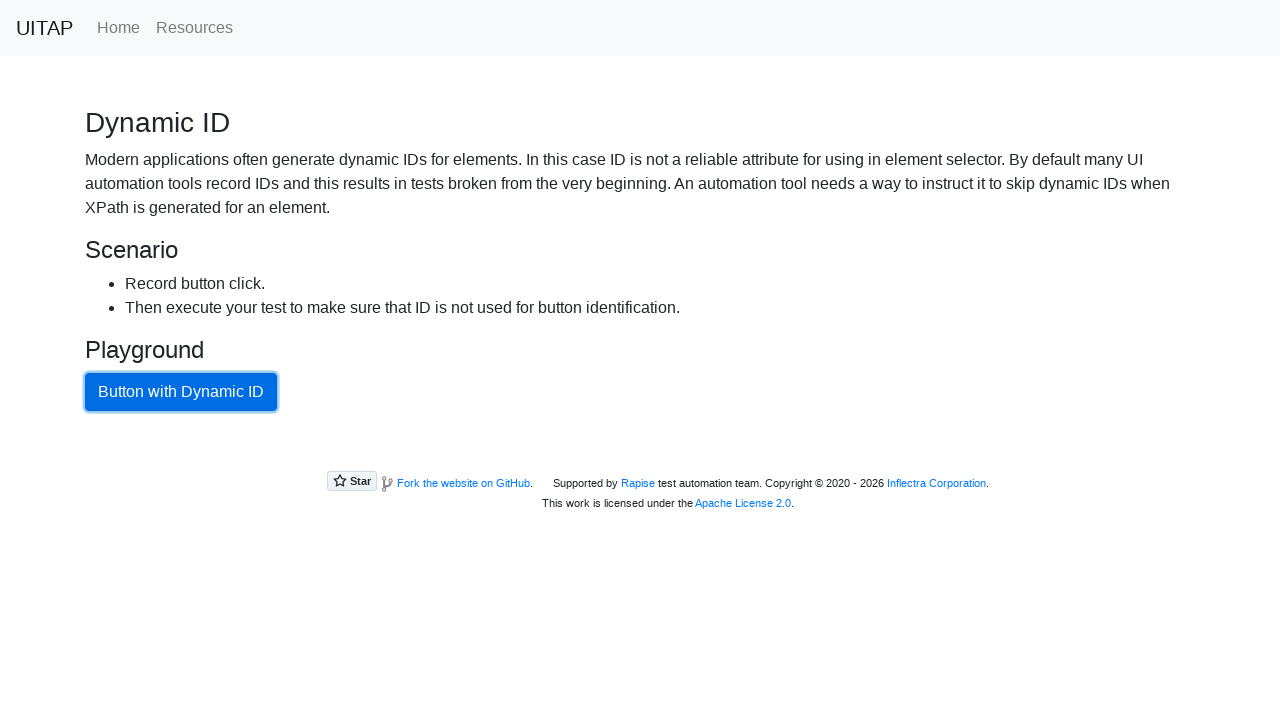

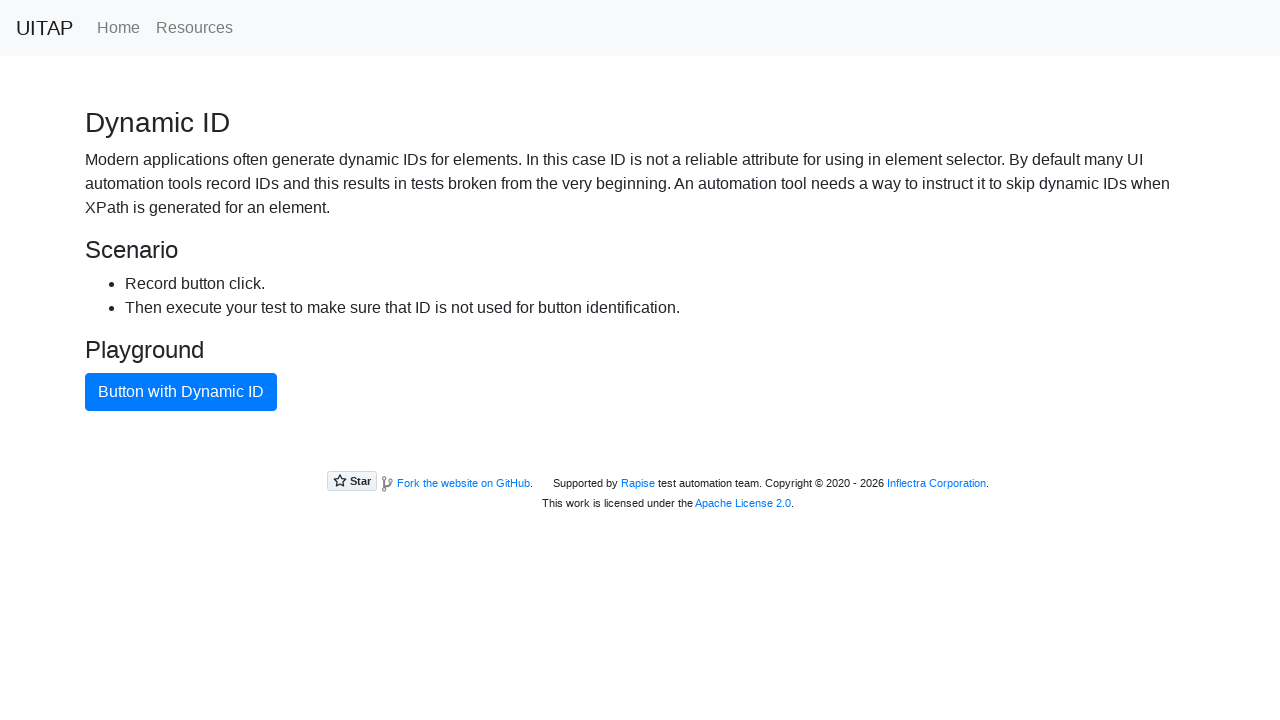